Tests the directory page by switching between grid and list views

Starting URL: https://benjaminatedu.github.io/cse270-teton/index.html

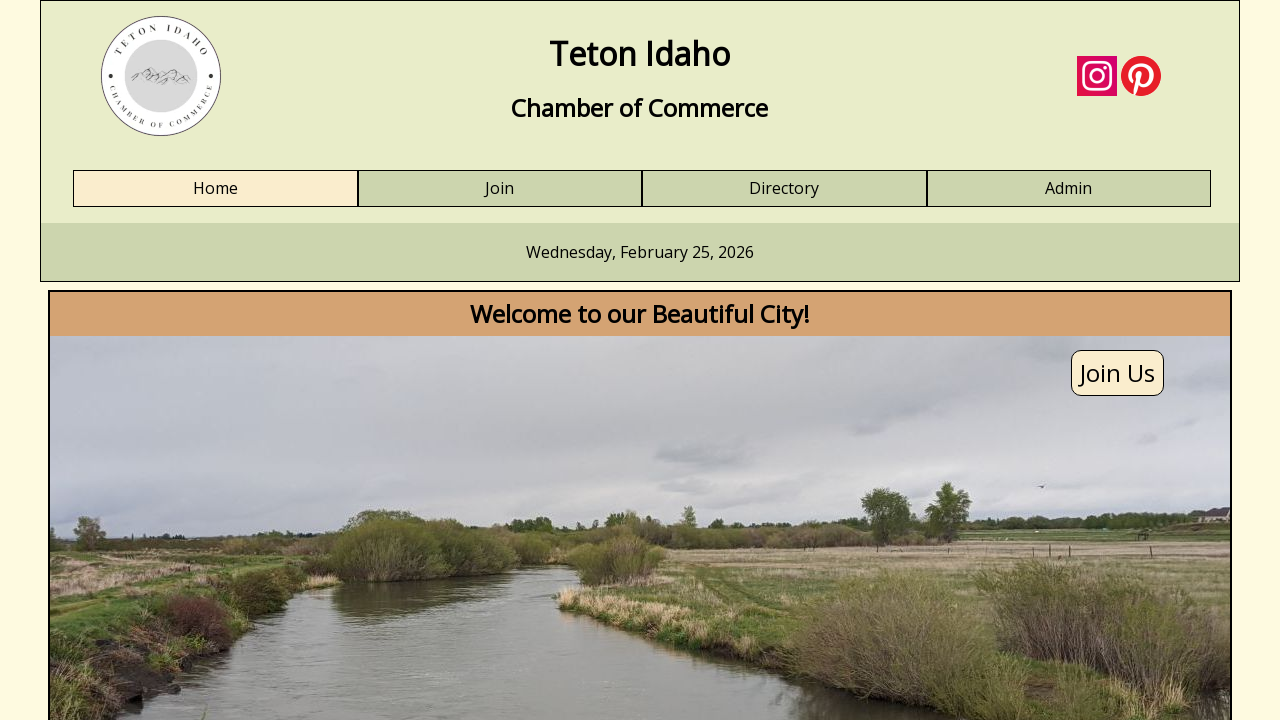

Clicked Directory link to navigate to directory page at (784, 189) on a:has-text('Directory')
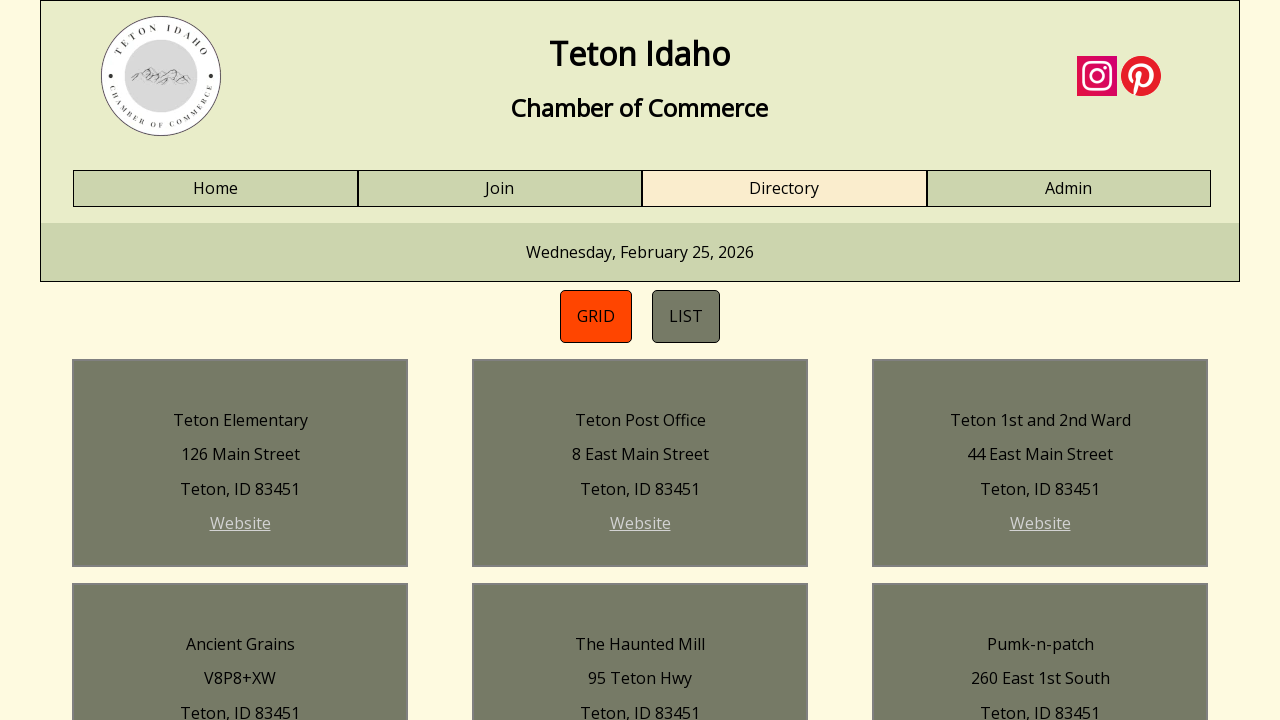

Grid view loaded with gold member elements
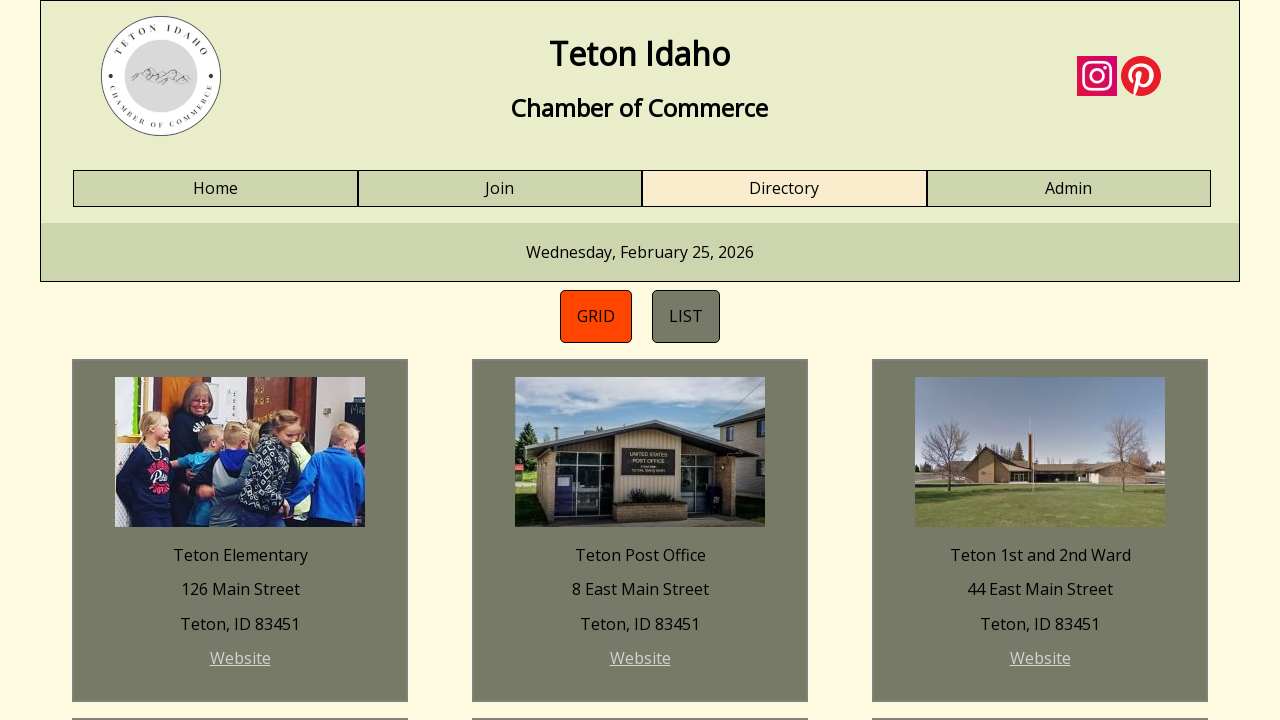

Clicked list view toggle button to switch from grid to list view at (686, 316) on #directory-list
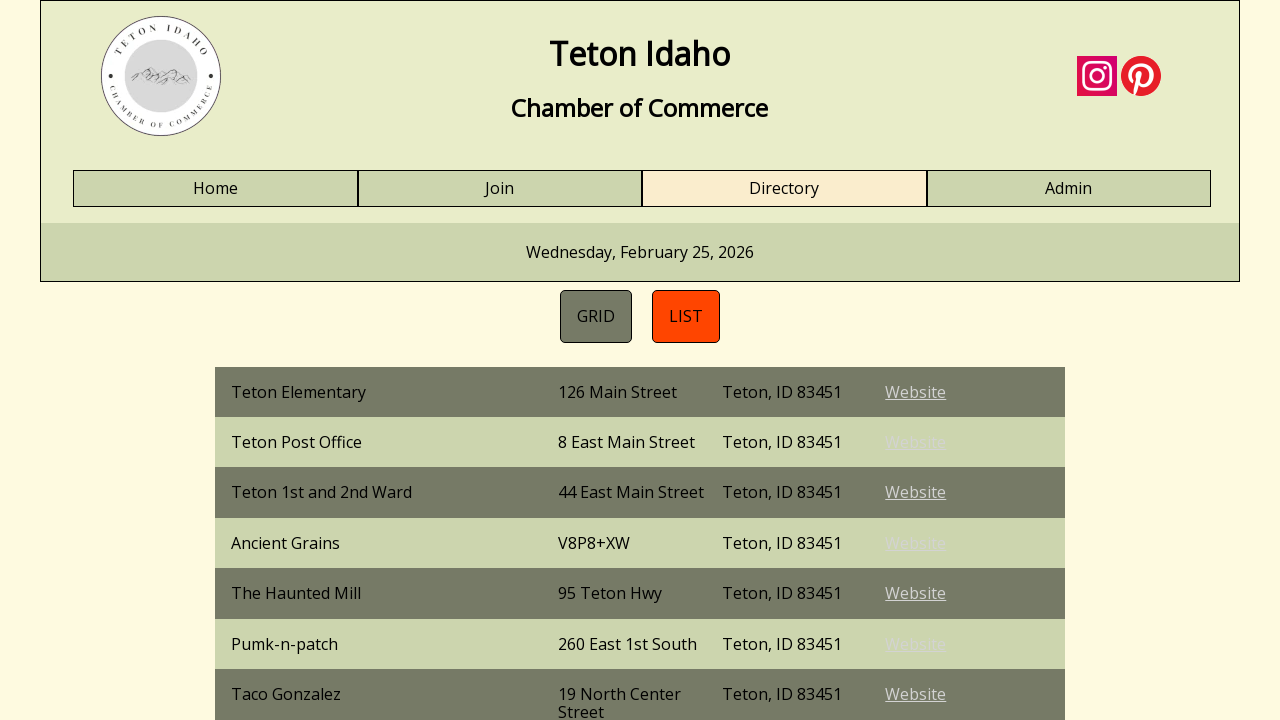

List view displayed with gold member elements
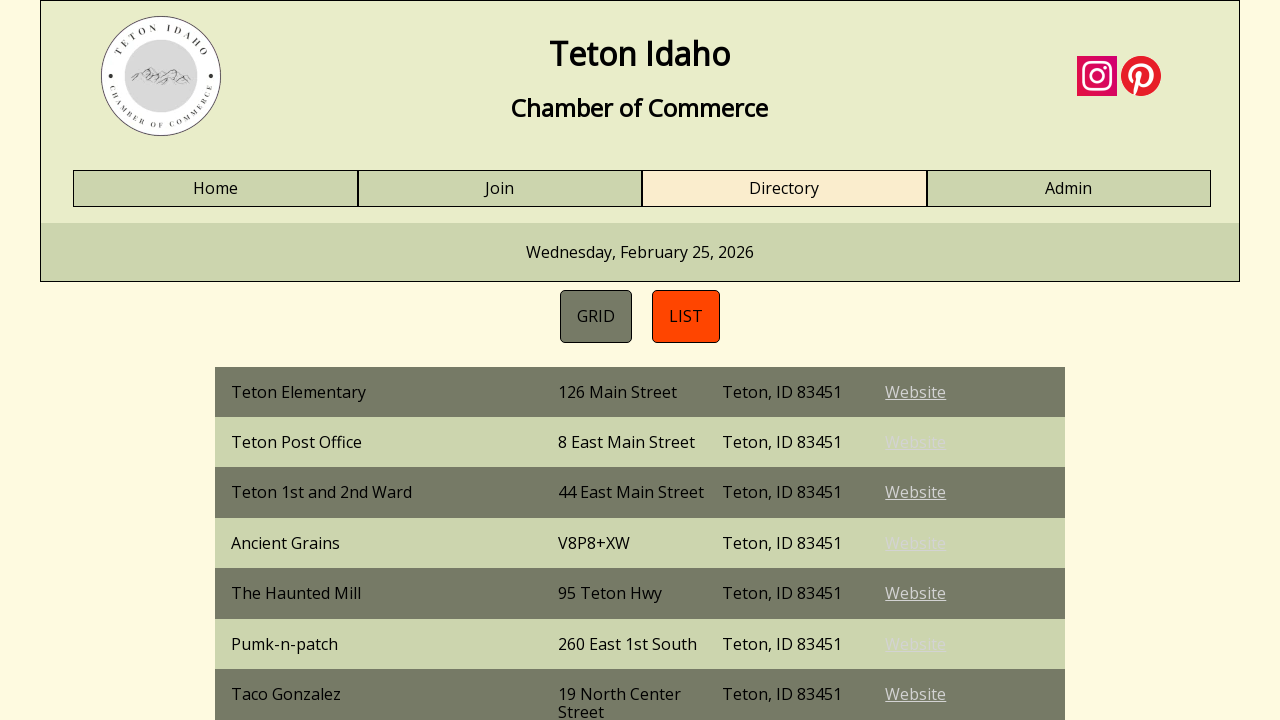

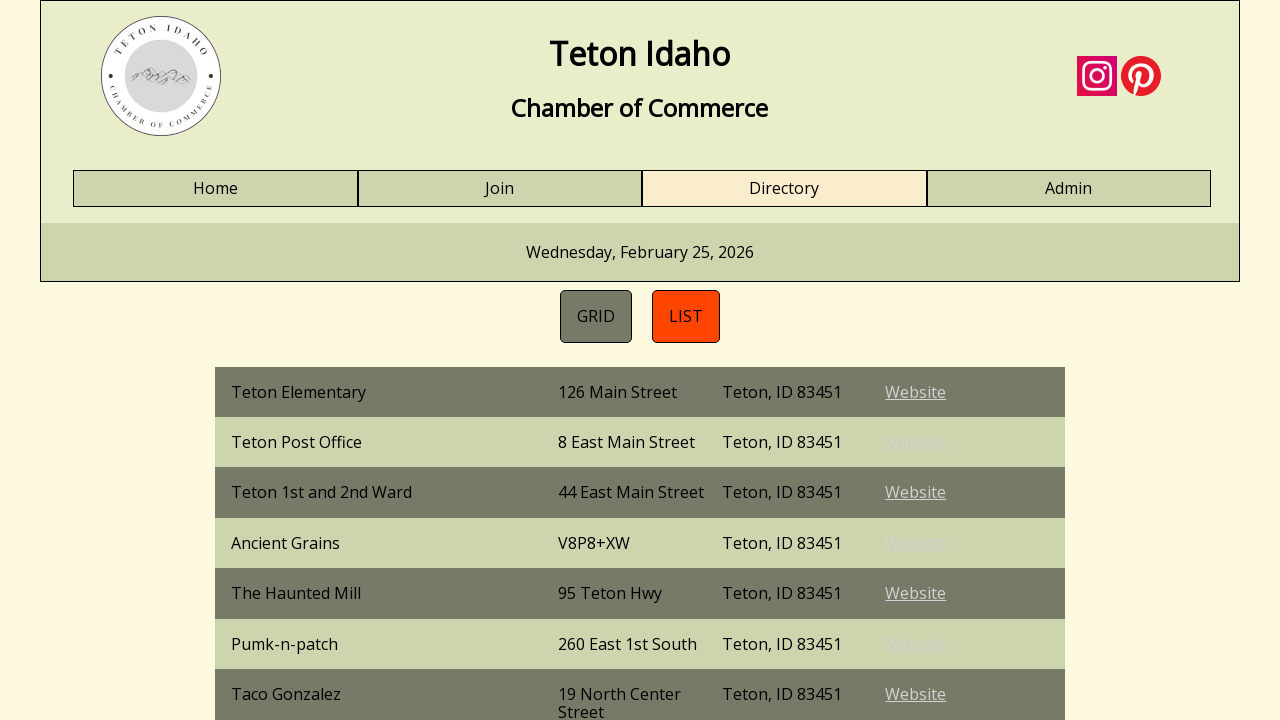